Tests filtering to display all todo items after navigating through other filters.

Starting URL: https://demo.playwright.dev/todomvc

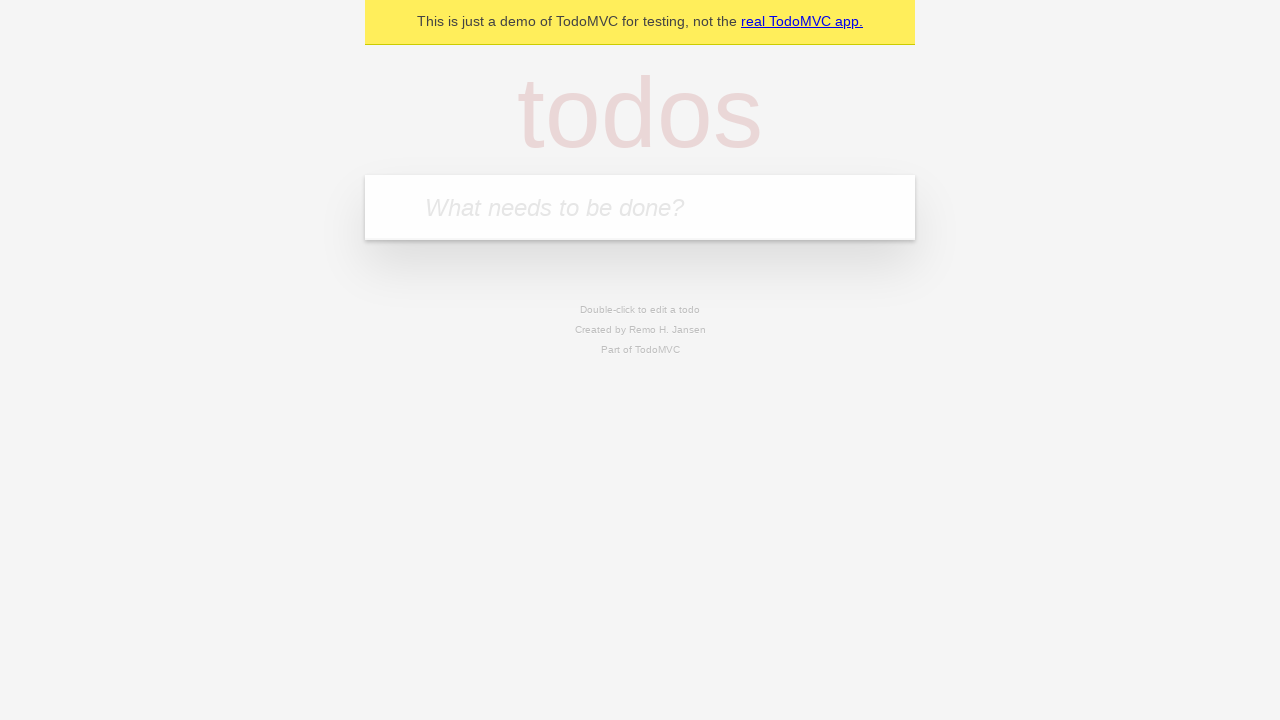

Filled todo input with 'buy some cheese' on internal:attr=[placeholder="What needs to be done?"i]
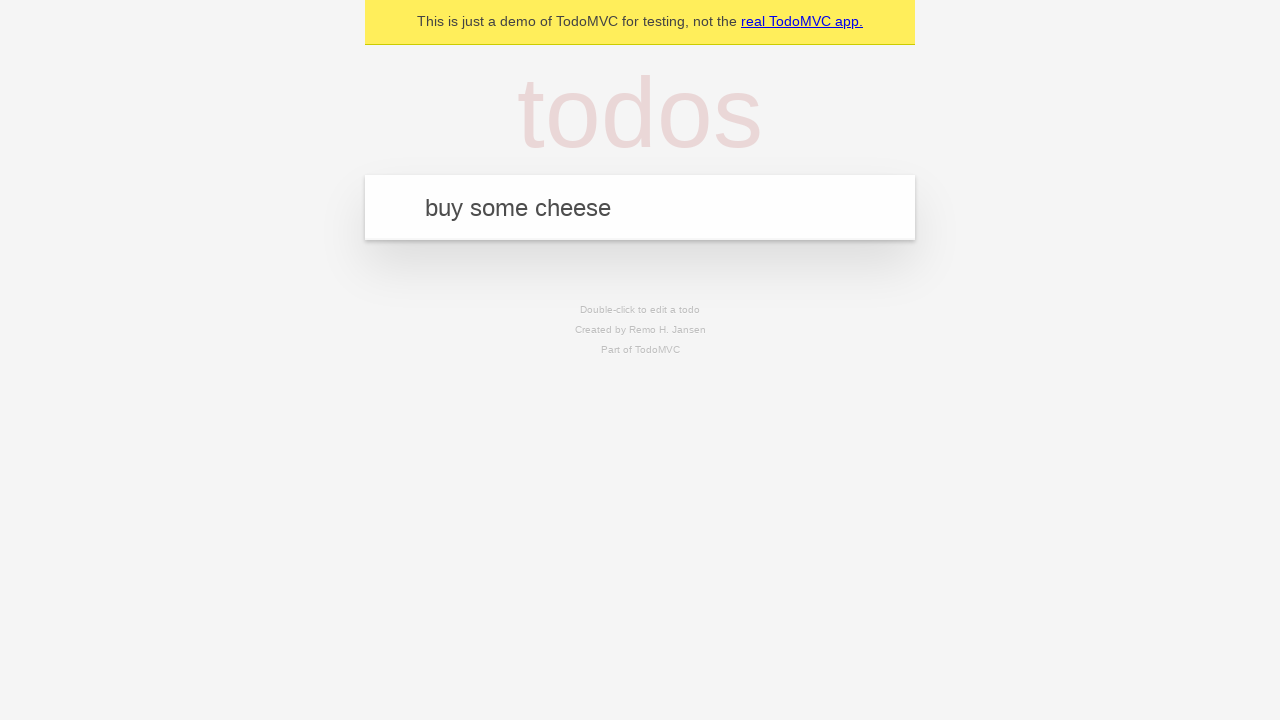

Pressed Enter to add first todo item on internal:attr=[placeholder="What needs to be done?"i]
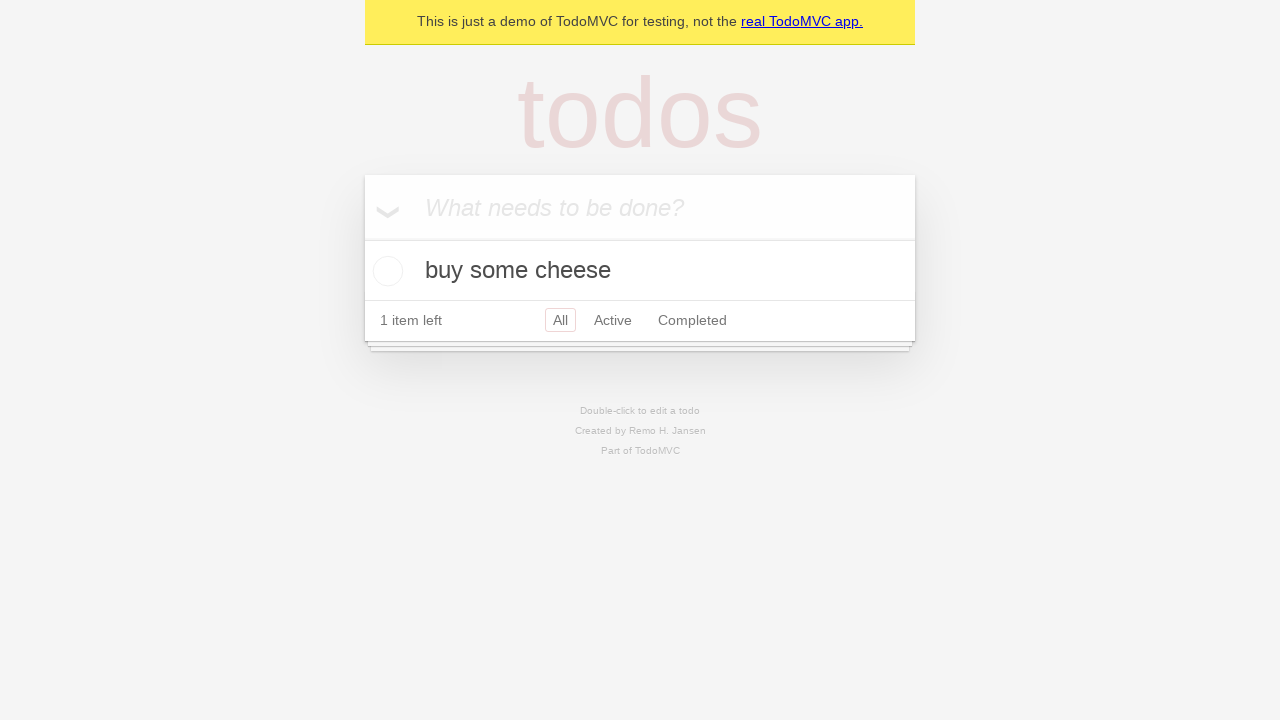

Filled todo input with 'feed the cat' on internal:attr=[placeholder="What needs to be done?"i]
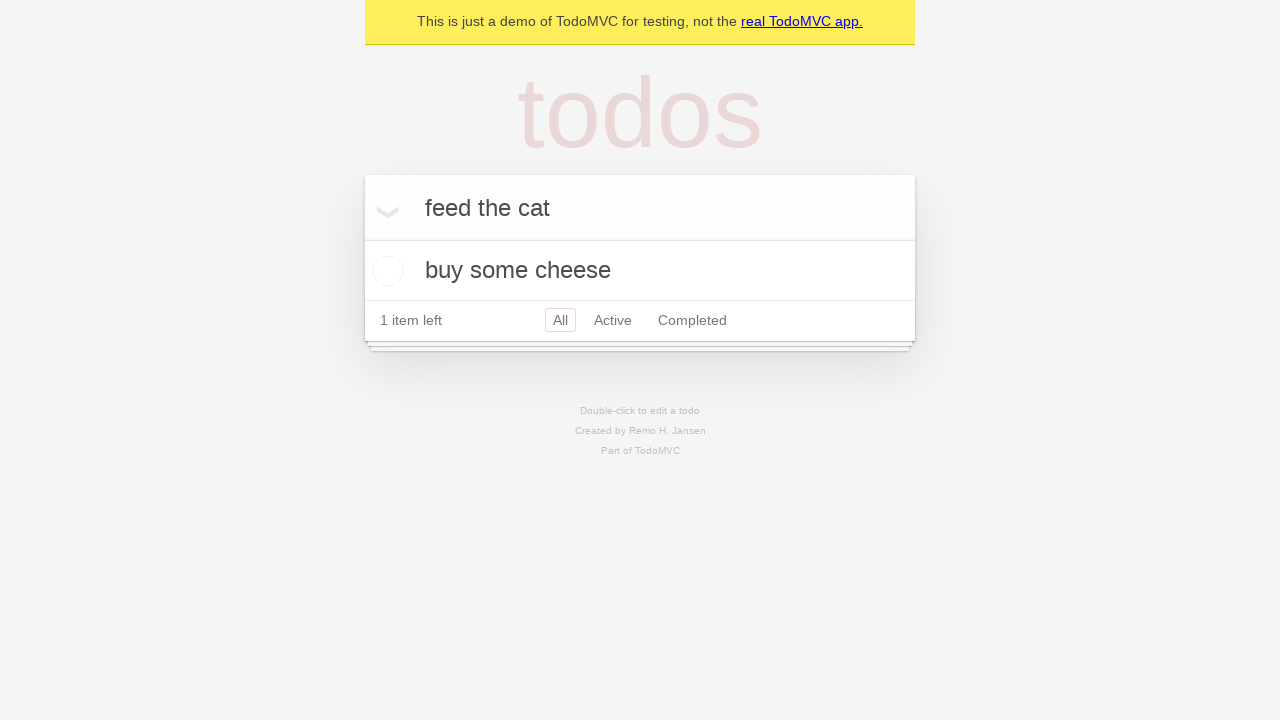

Pressed Enter to add second todo item on internal:attr=[placeholder="What needs to be done?"i]
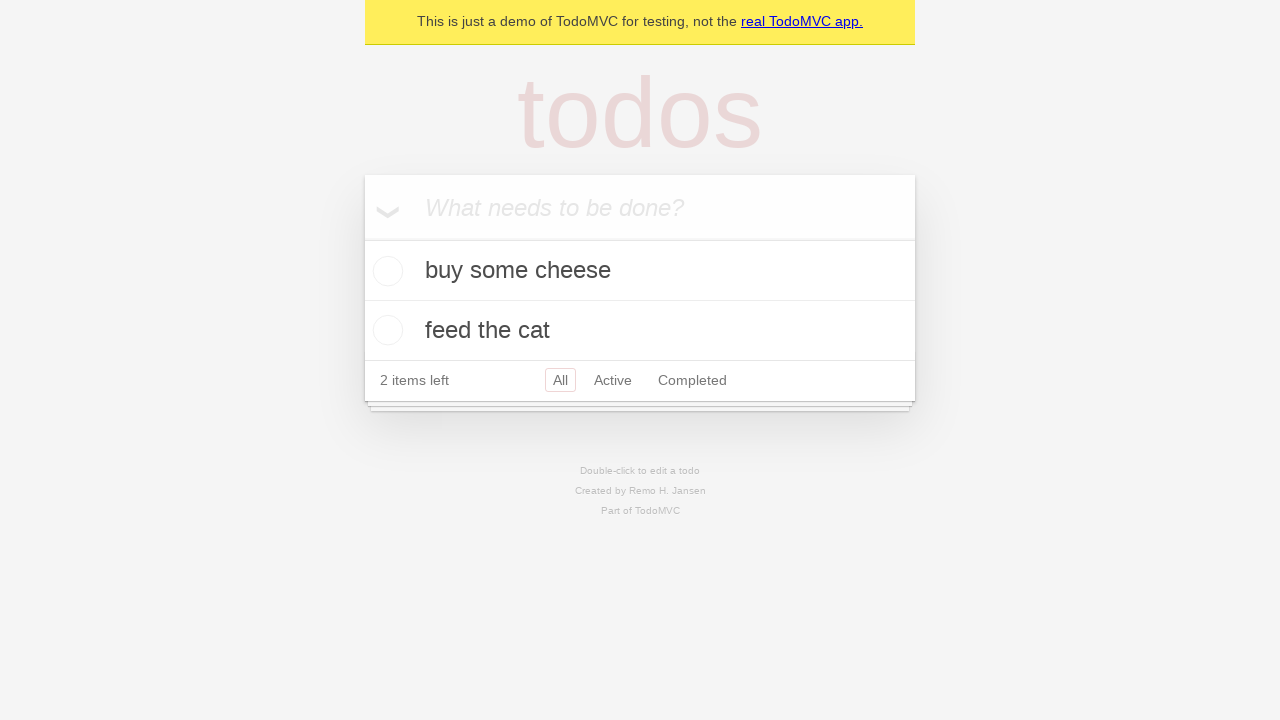

Filled todo input with 'book a doctors appointment' on internal:attr=[placeholder="What needs to be done?"i]
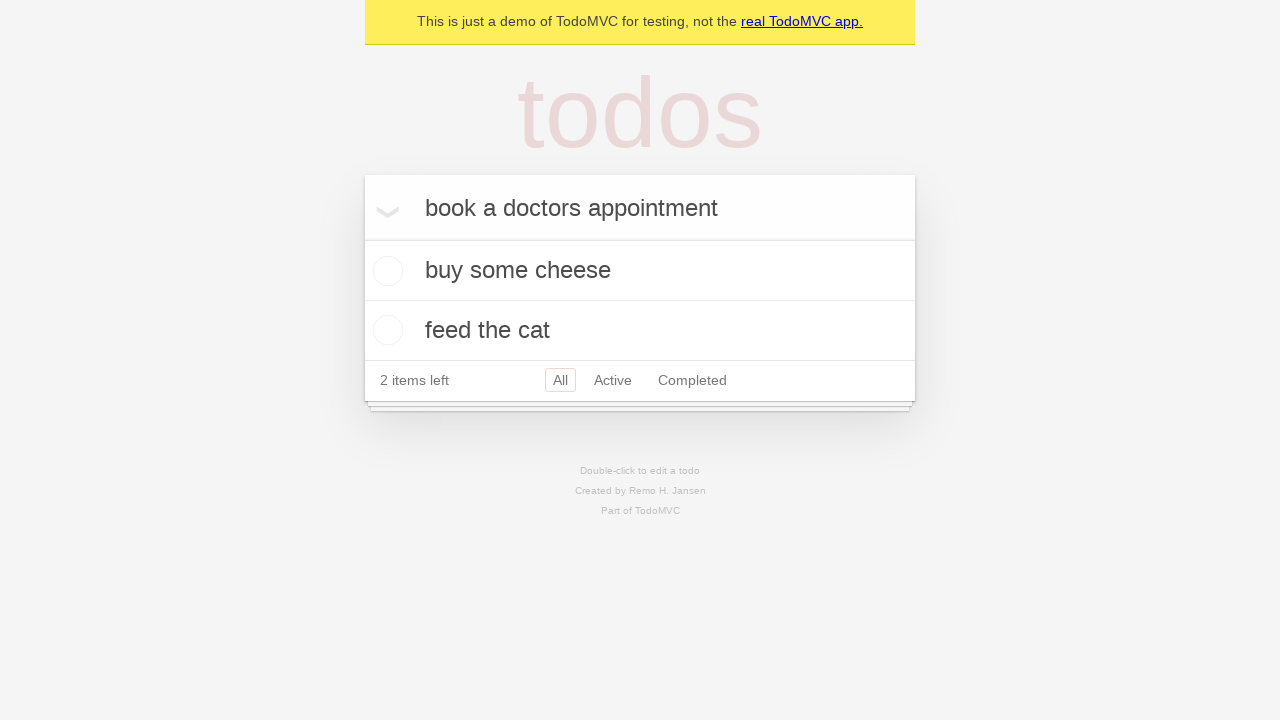

Pressed Enter to add third todo item on internal:attr=[placeholder="What needs to be done?"i]
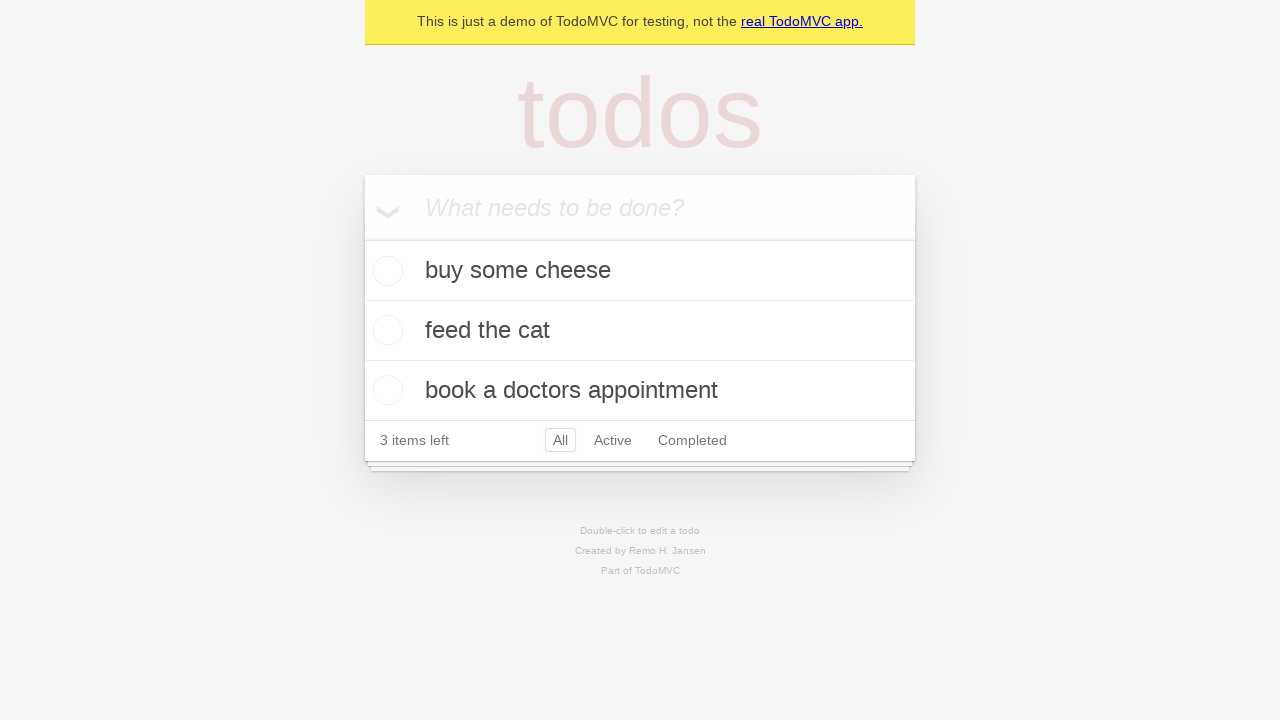

Checked the second todo item at (385, 330) on internal:testid=[data-testid="todo-item"s] >> nth=1 >> internal:role=checkbox
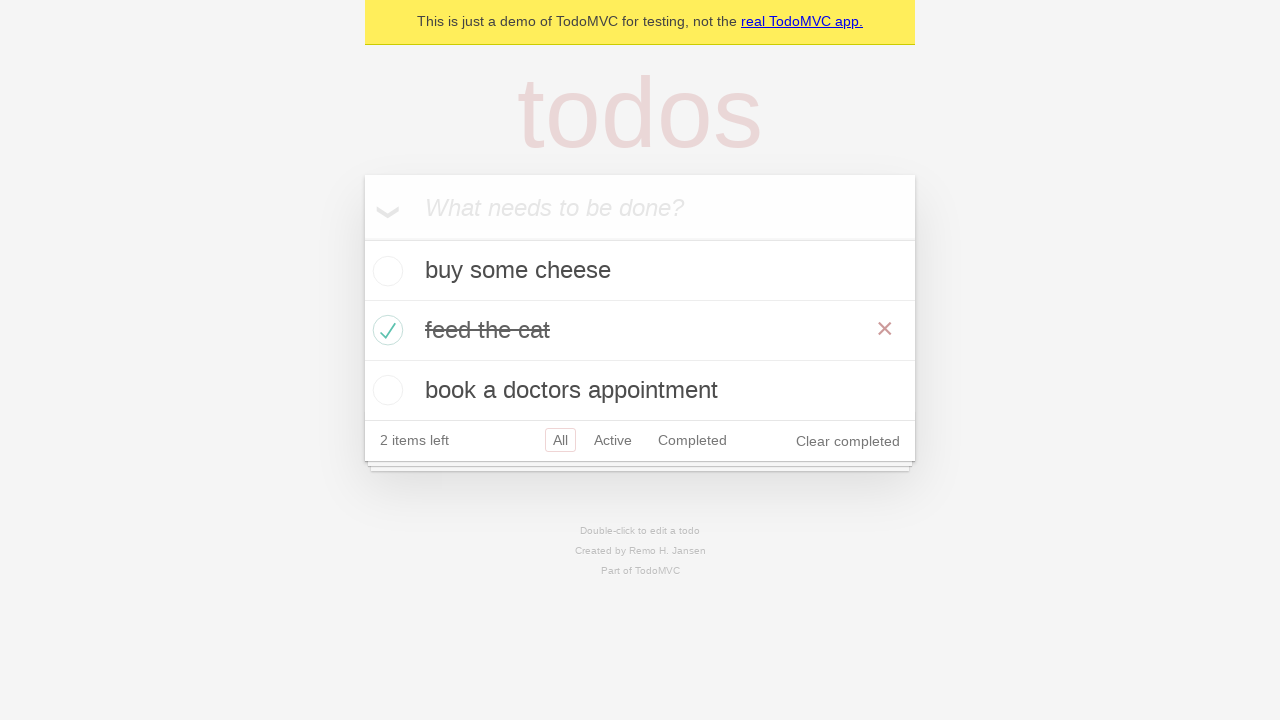

Clicked Active filter at (613, 440) on internal:role=link[name="Active"i]
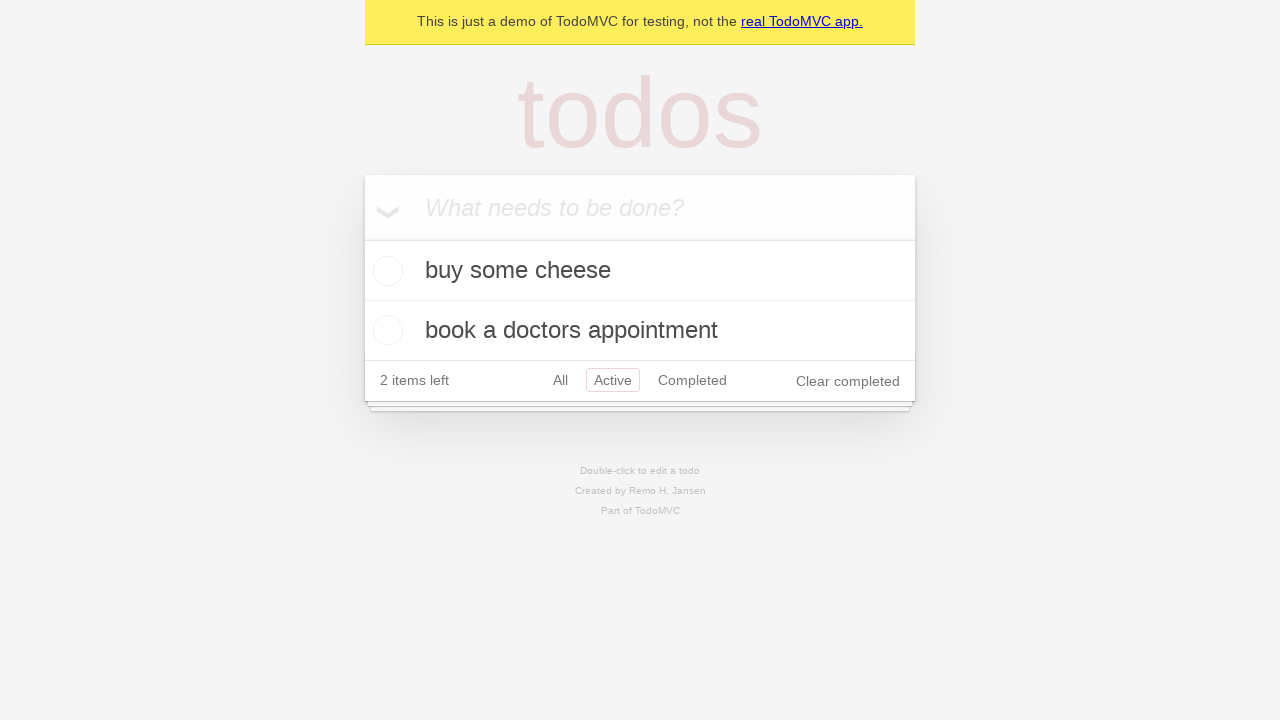

Clicked Completed filter at (692, 380) on internal:role=link[name="Completed"i]
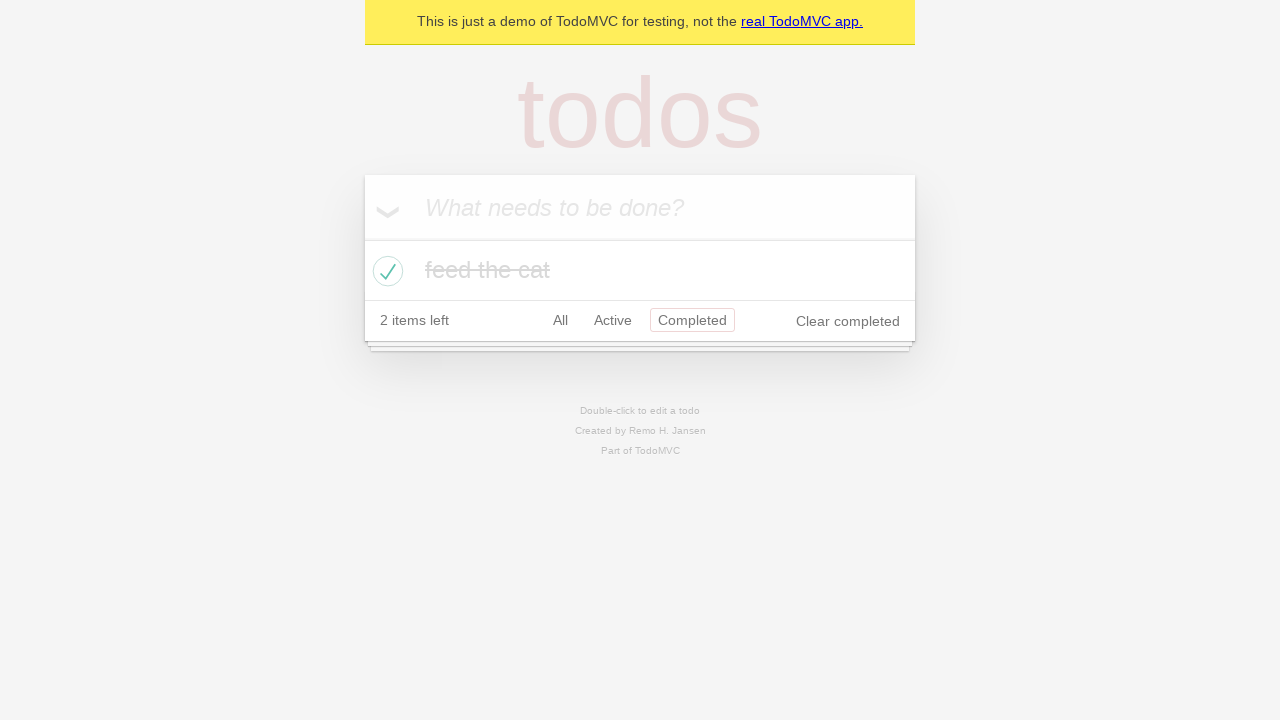

Clicked All filter to display all items at (560, 320) on internal:role=link[name="All"i]
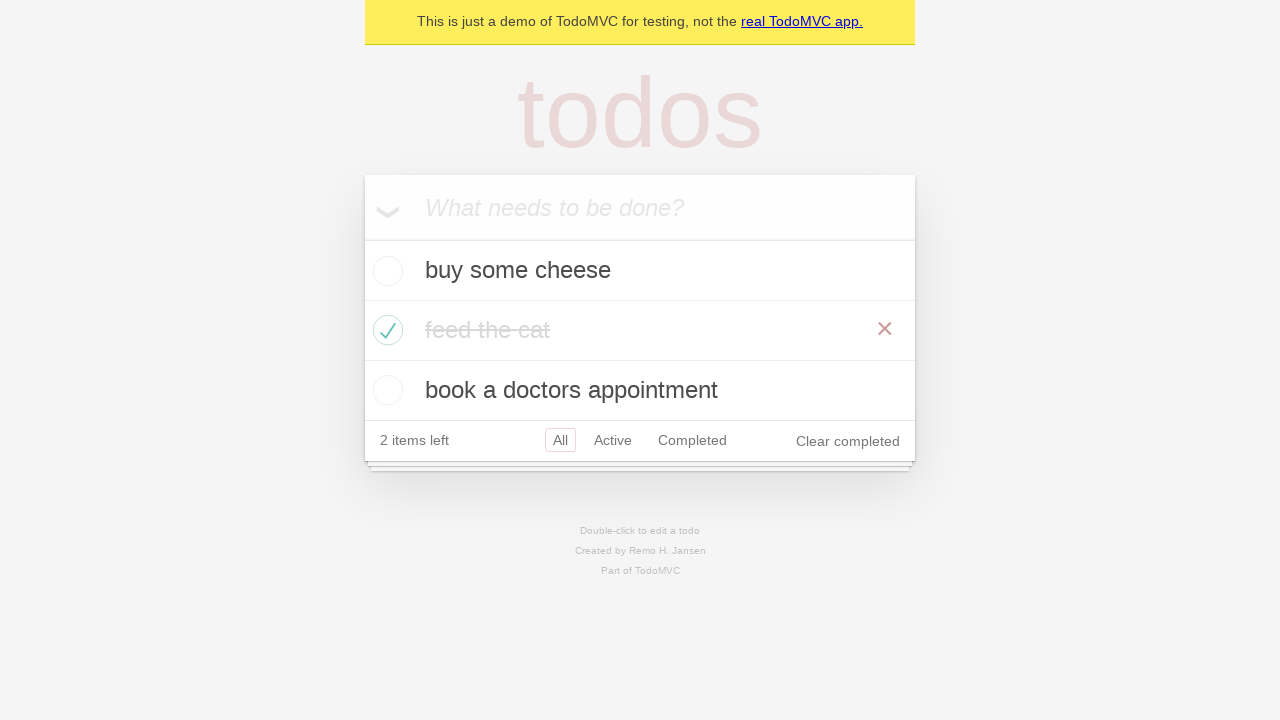

Verified that all 3 todo items are displayed
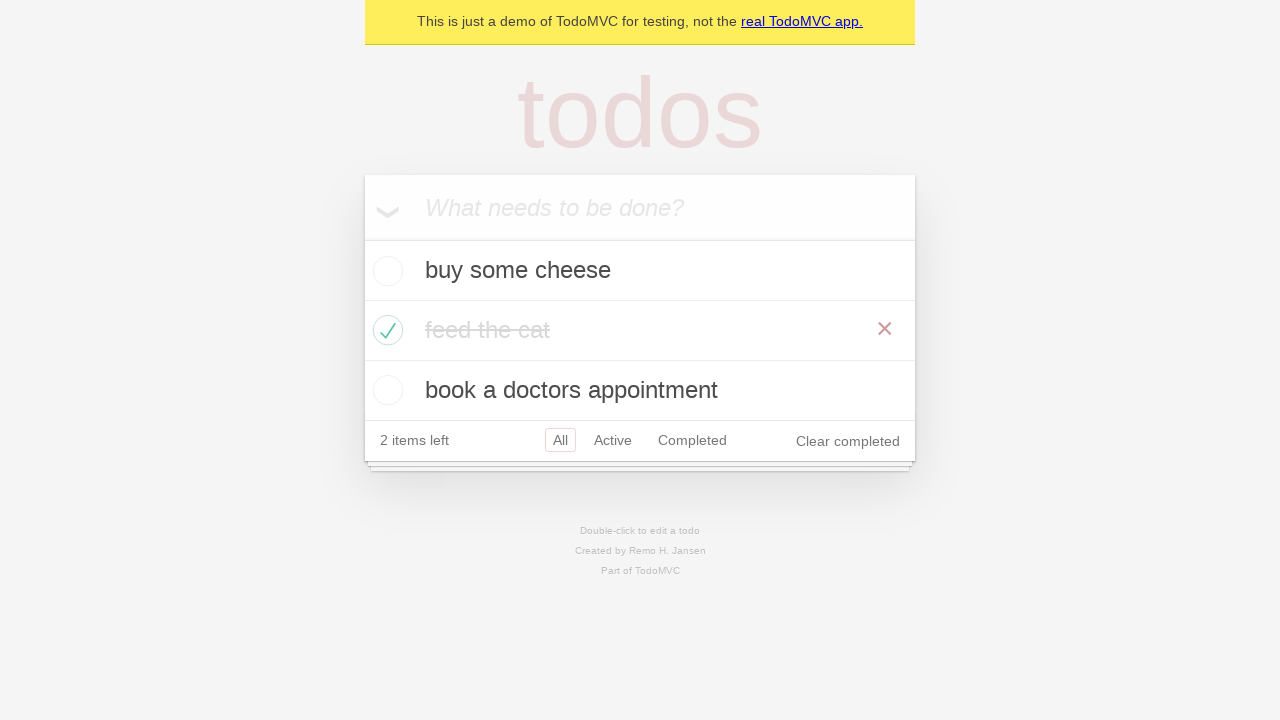

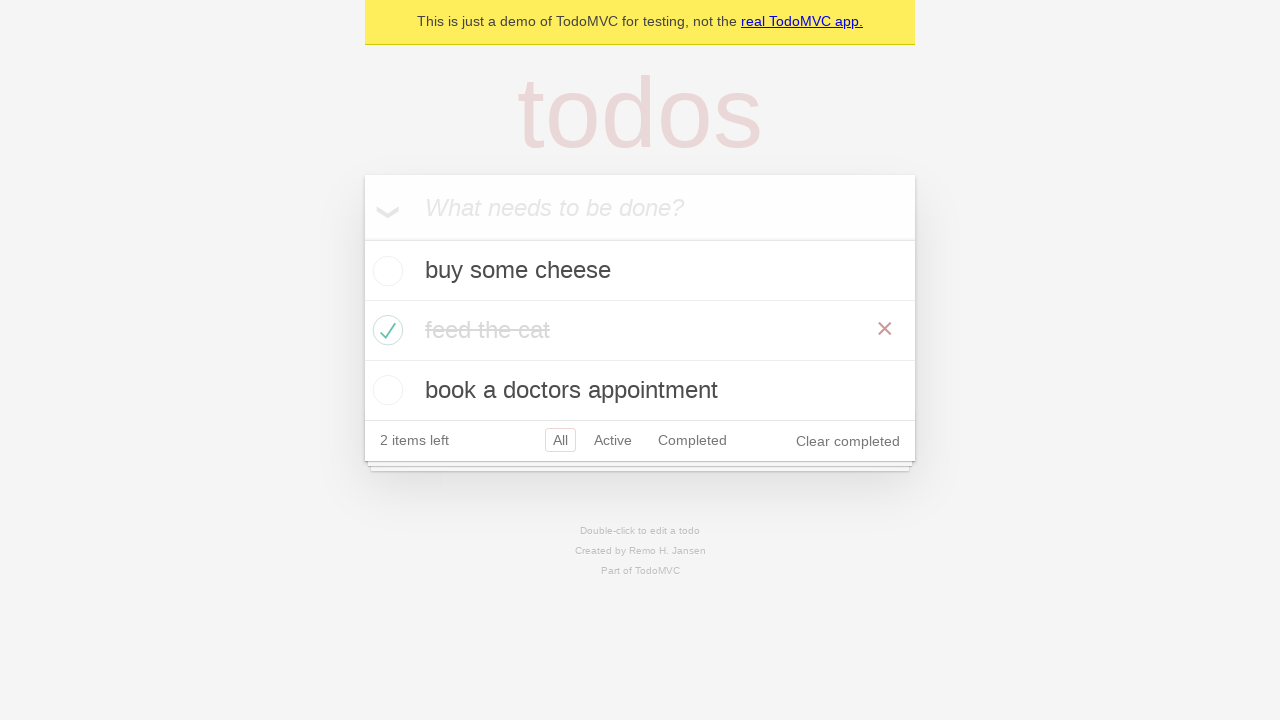